Tests clearing the complete state of all items by checking and then unchecking the "Mark all as complete" checkbox.

Starting URL: https://demo.playwright.dev/todomvc

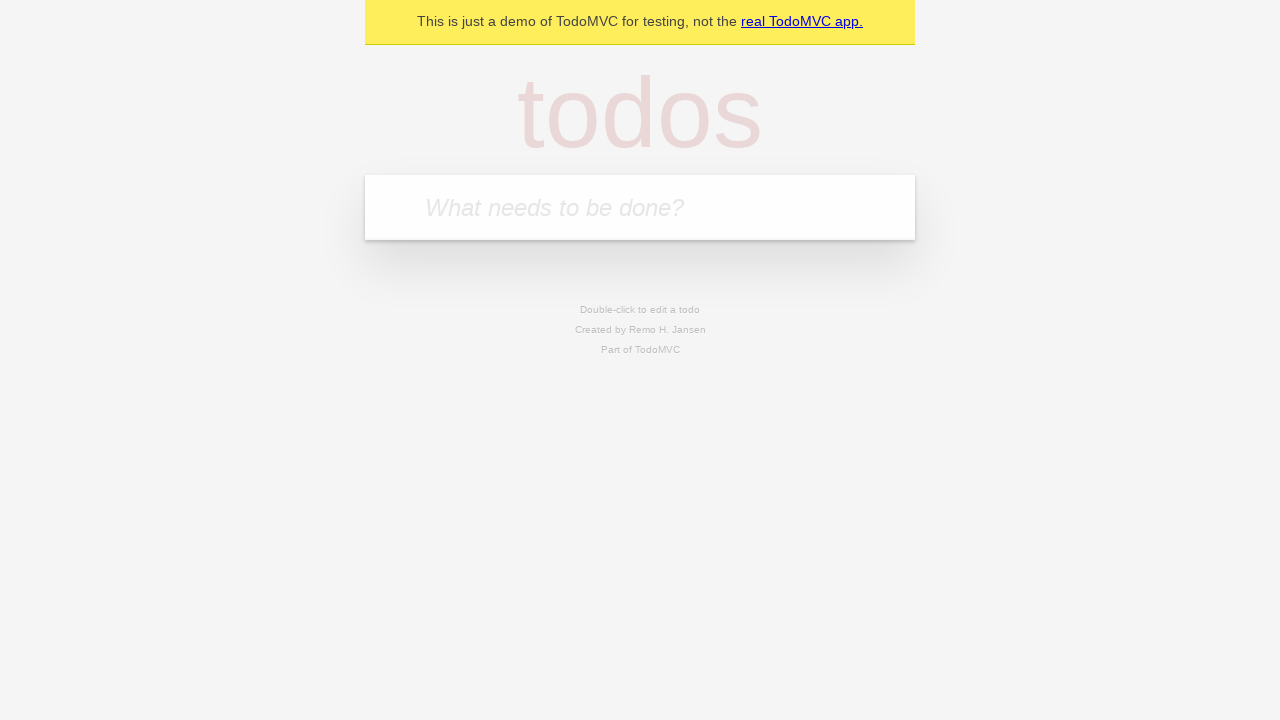

Filled todo input with 'buy some cheese' on internal:attr=[placeholder="What needs to be done?"i]
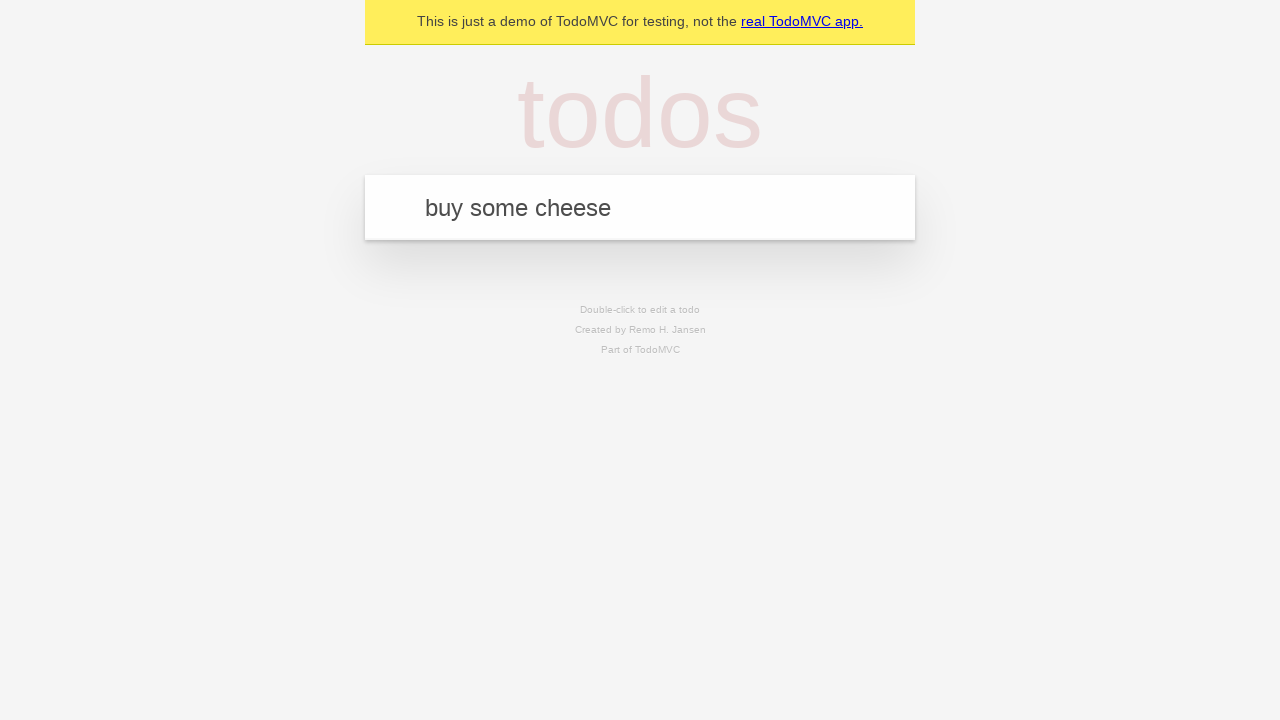

Pressed Enter to add first todo on internal:attr=[placeholder="What needs to be done?"i]
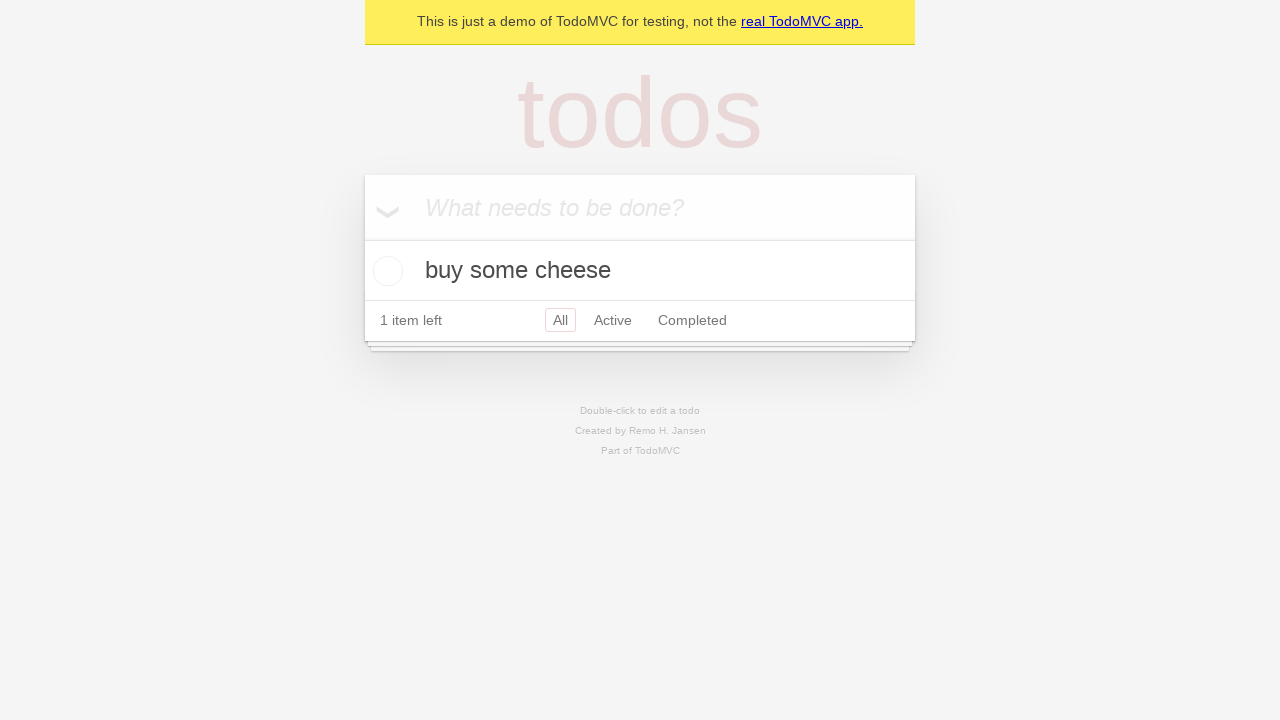

Filled todo input with 'feed the cat' on internal:attr=[placeholder="What needs to be done?"i]
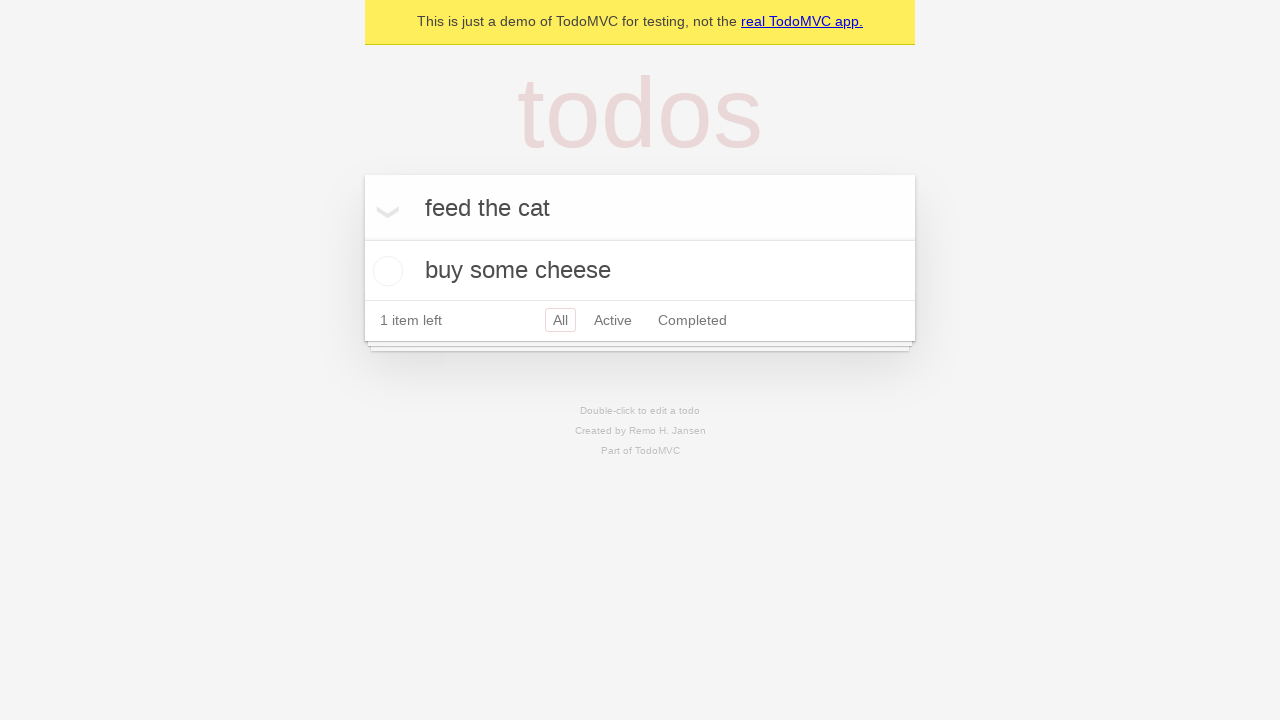

Pressed Enter to add second todo on internal:attr=[placeholder="What needs to be done?"i]
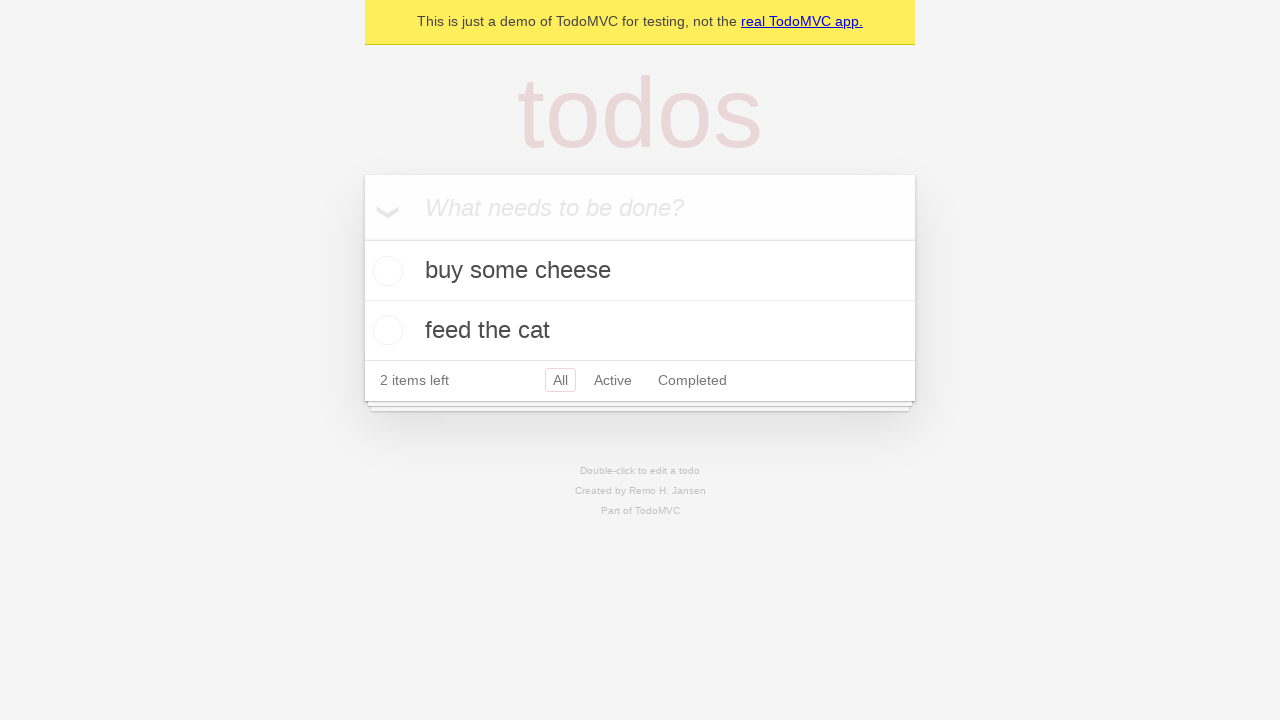

Filled todo input with 'book a doctors appointment' on internal:attr=[placeholder="What needs to be done?"i]
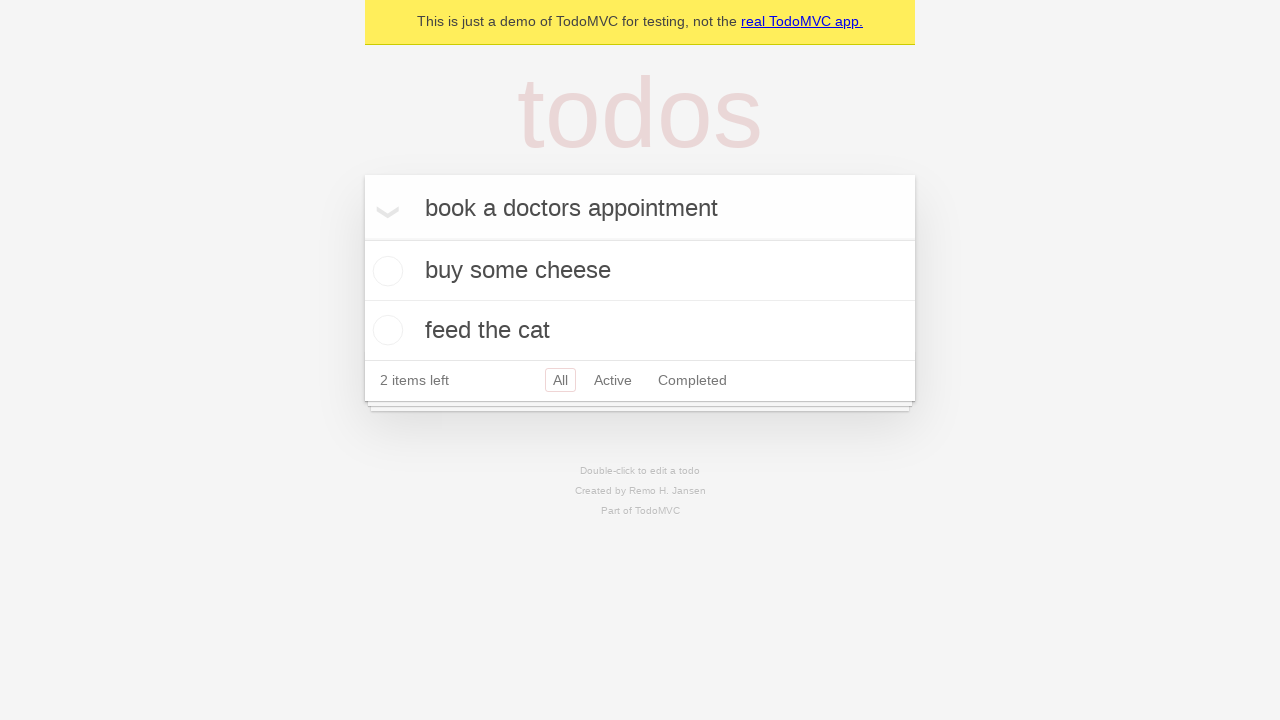

Pressed Enter to add third todo on internal:attr=[placeholder="What needs to be done?"i]
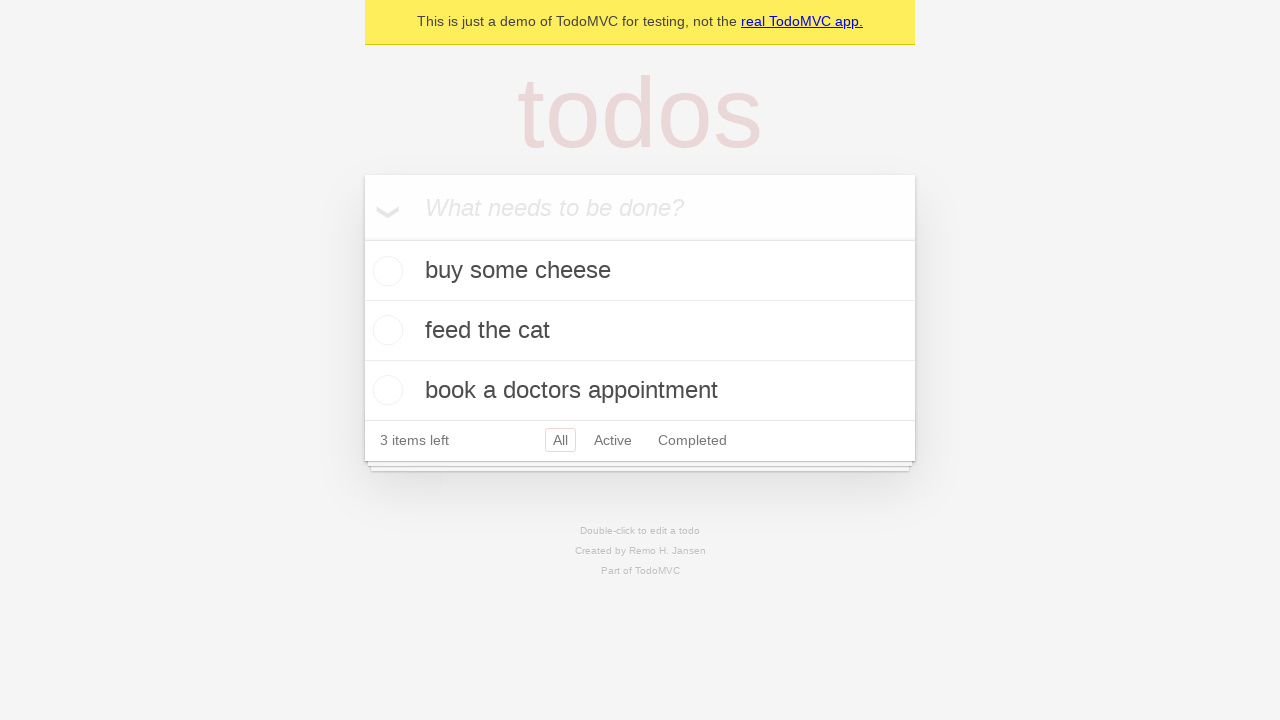

Checked 'Mark all as complete' checkbox to mark all todos as complete at (362, 238) on internal:label="Mark all as complete"i
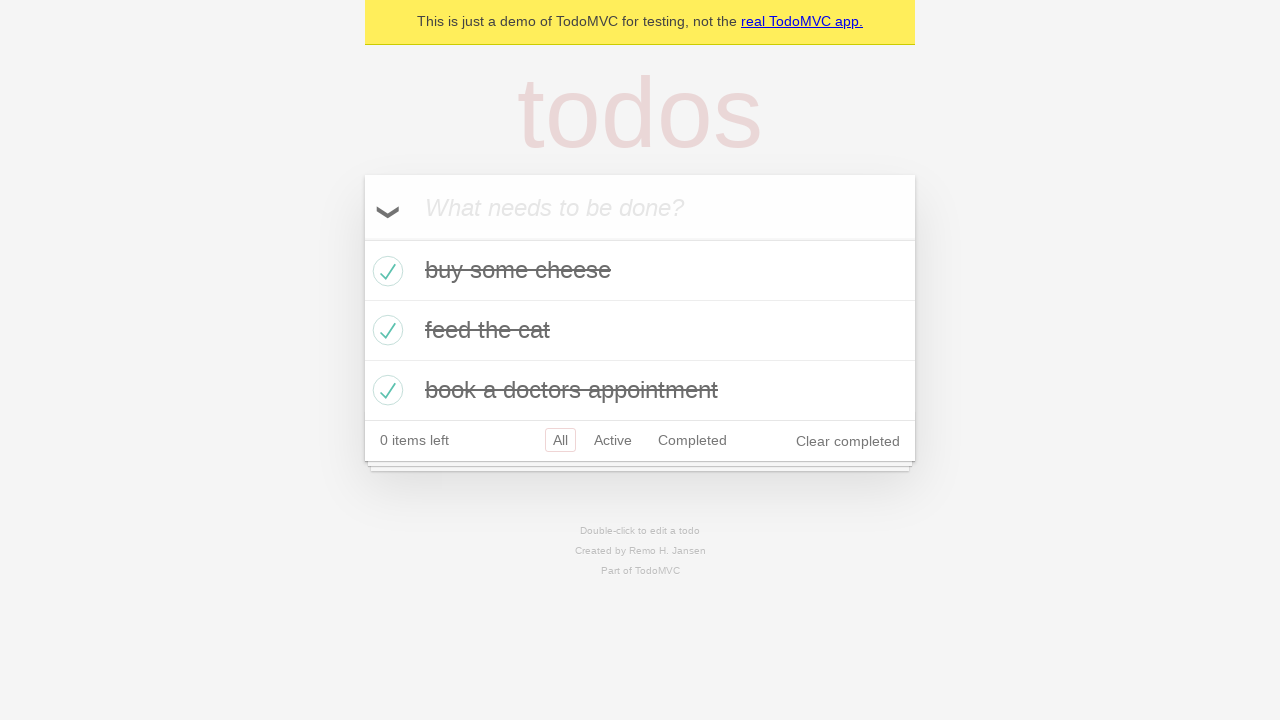

Unchecked 'Mark all as complete' checkbox to clear complete state of all todos at (362, 238) on internal:label="Mark all as complete"i
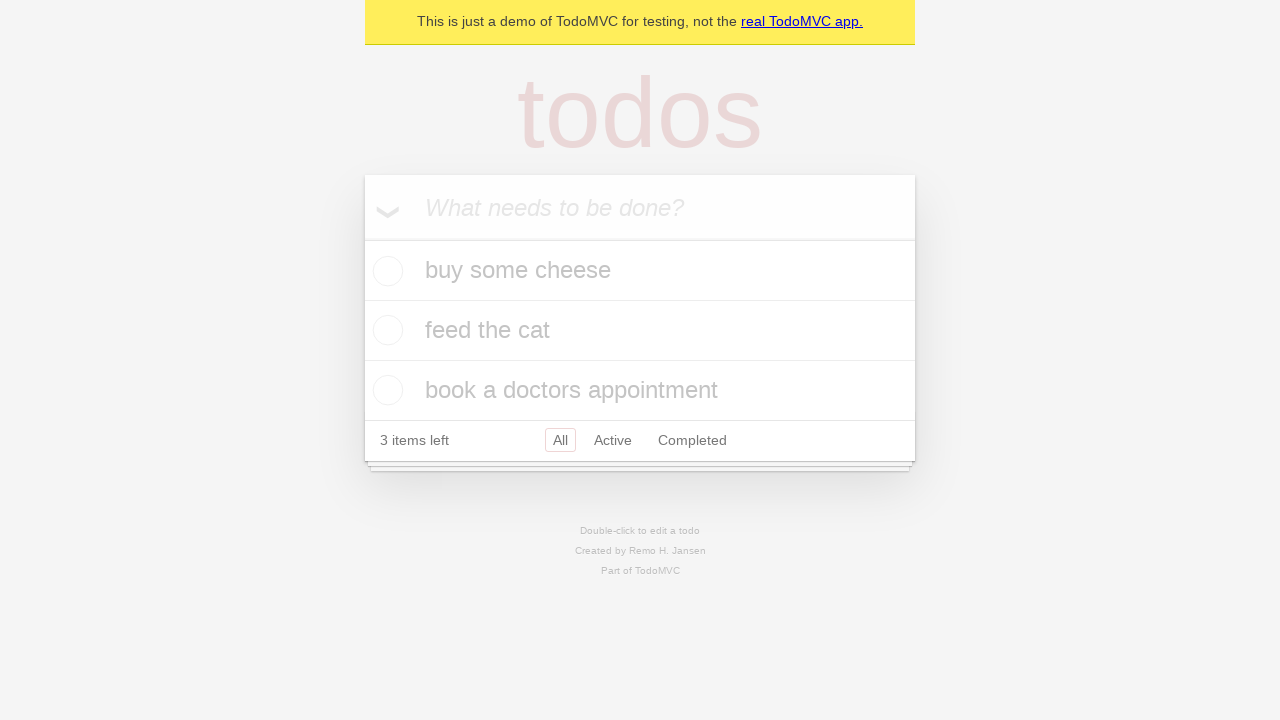

Waited for todo items to be visible after state update
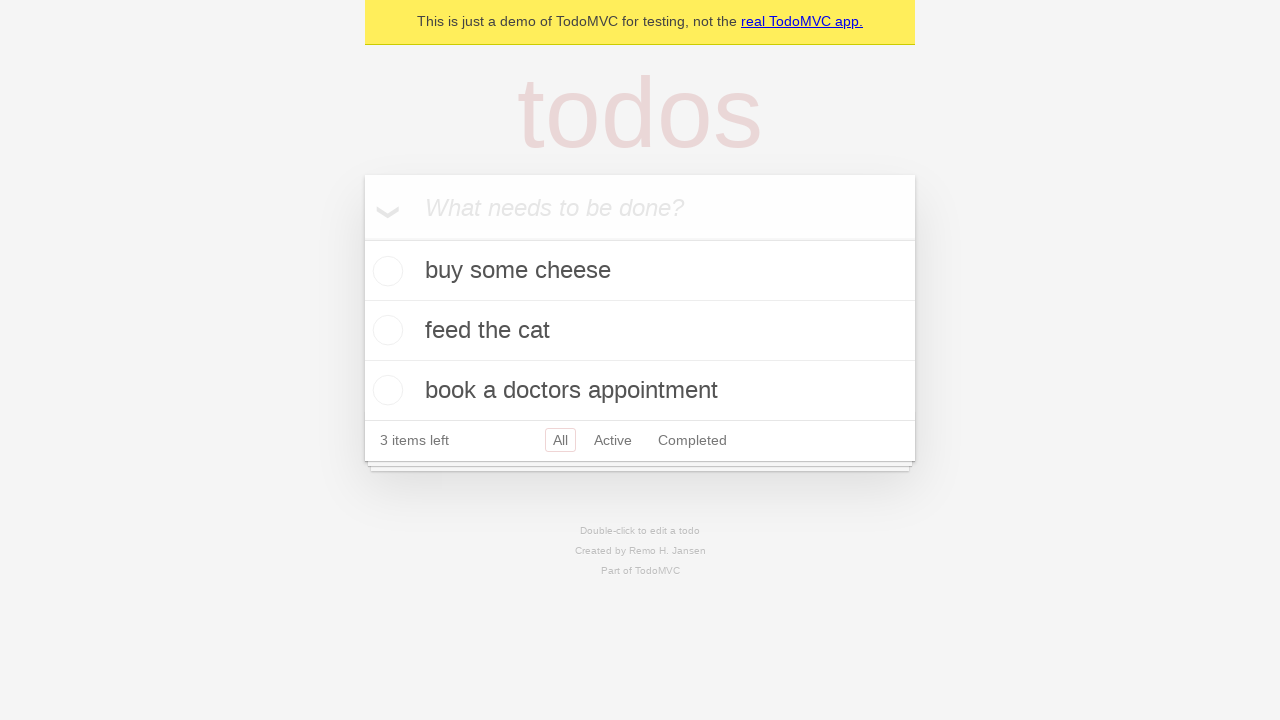

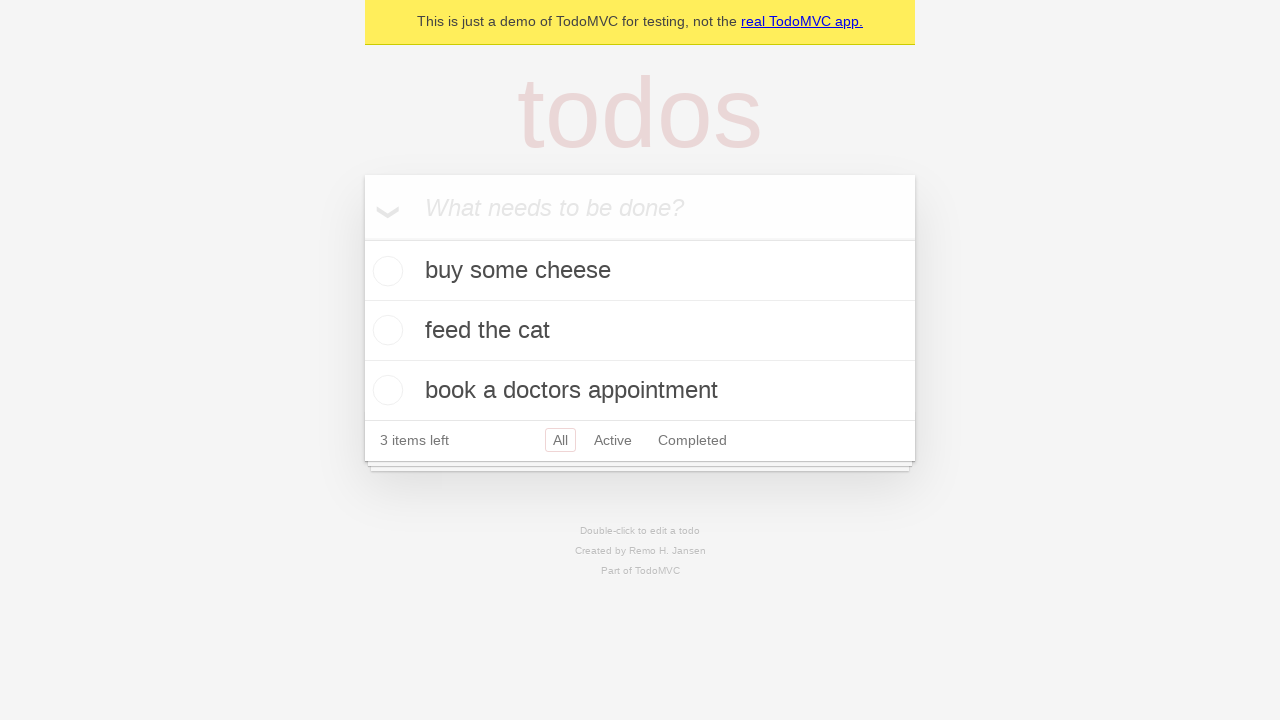